Tests a practice form by filling out all fields including name, email, gender, phone number, date of birth, subjects, hobbies, address, and state/city dropdowns, then submits and verifies the confirmation modal.

Starting URL: https://demoqa.com/automation-practice-form

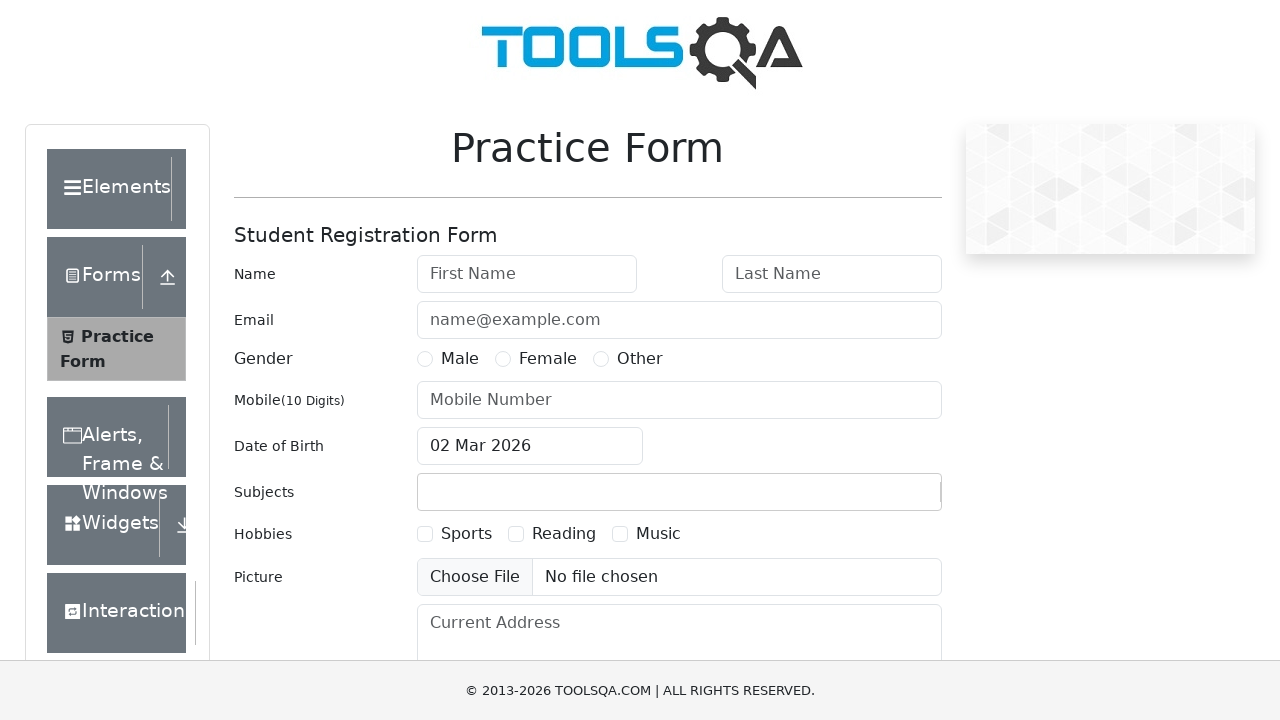

Filled first name field with 'Papa' on #firstName
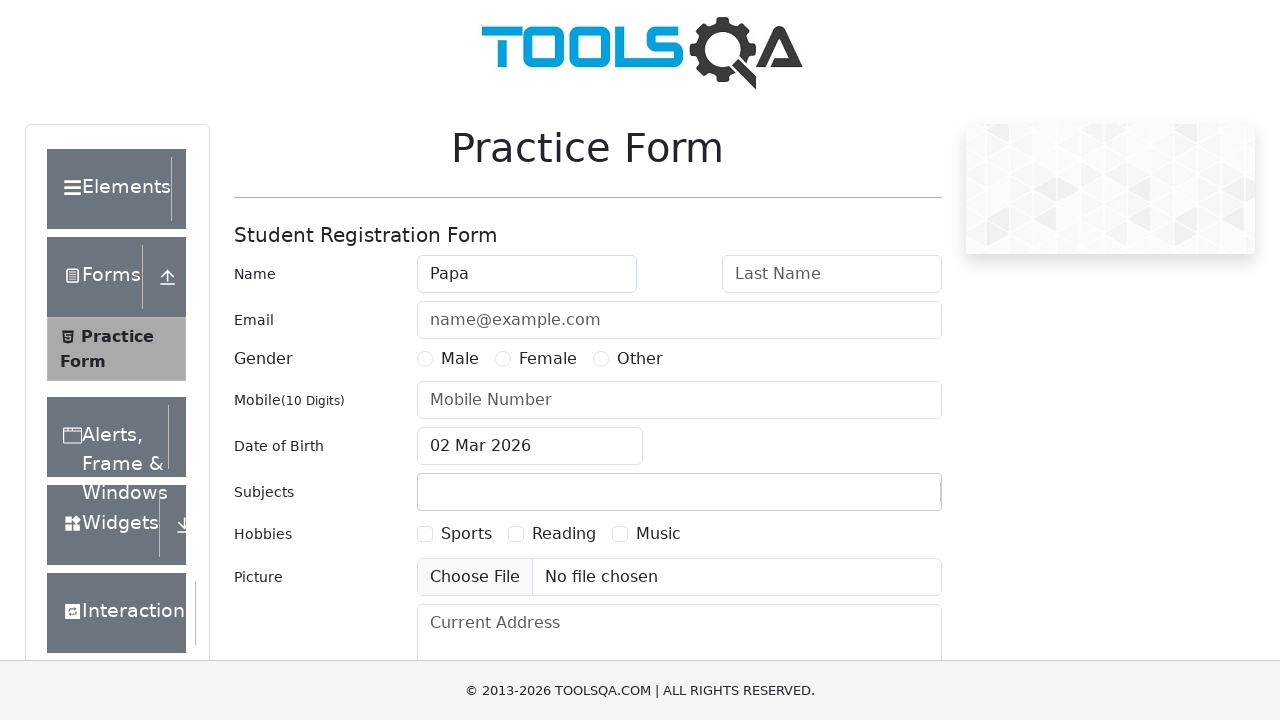

Filled last name field with 'Carlo' on #lastName
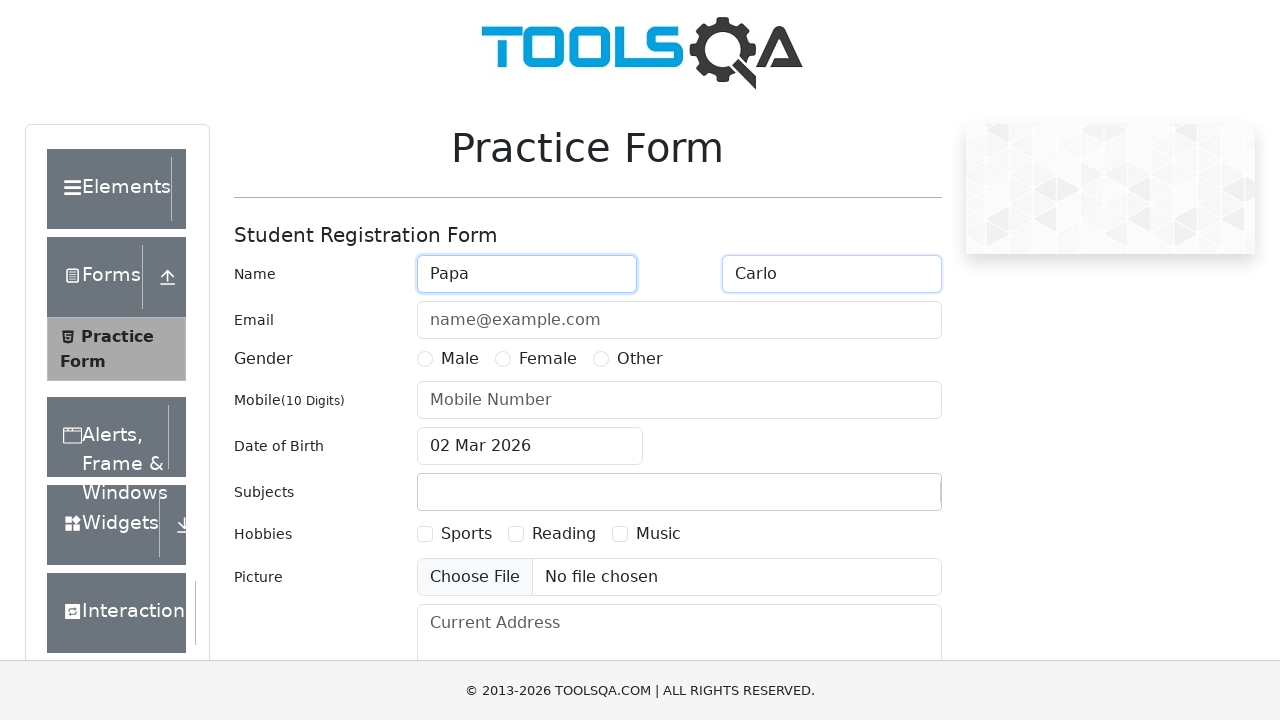

Filled email field with 'PapaCarlo@example.com' on #userEmail
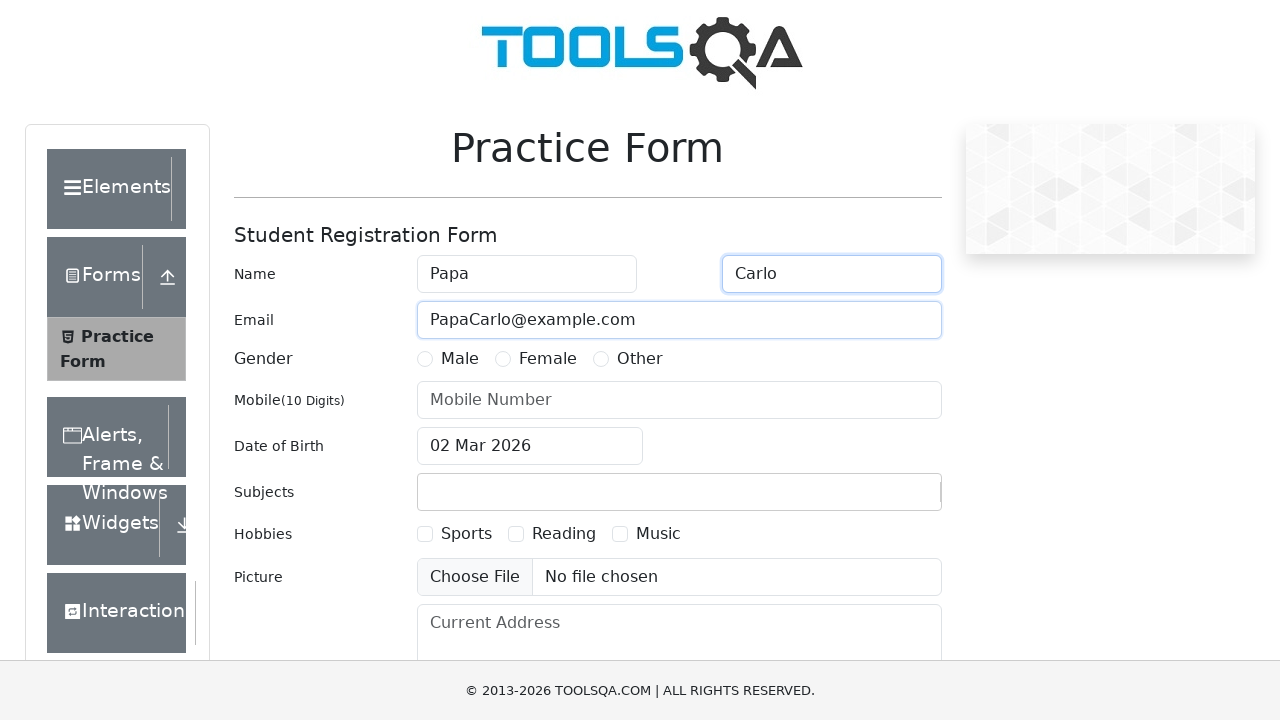

Selected Male gender option at (460, 359) on label[for="gender-radio-1"]
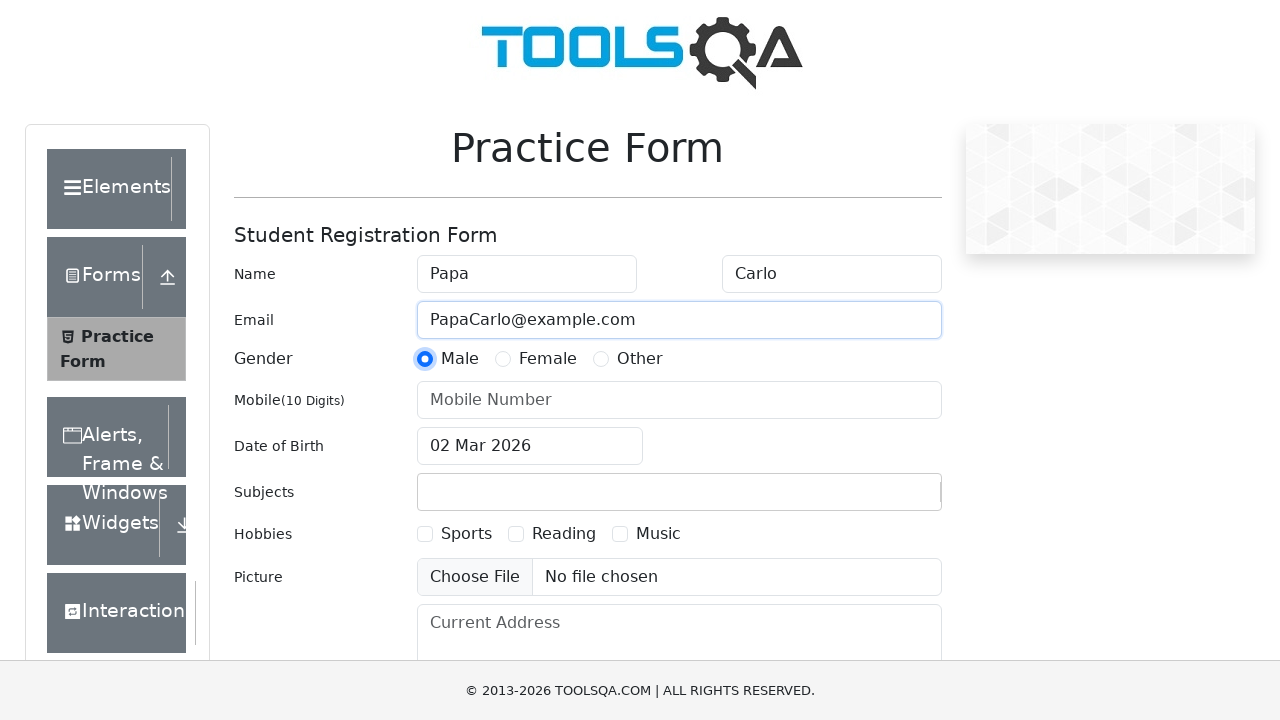

Filled phone number field with '9035645454' on #userNumber
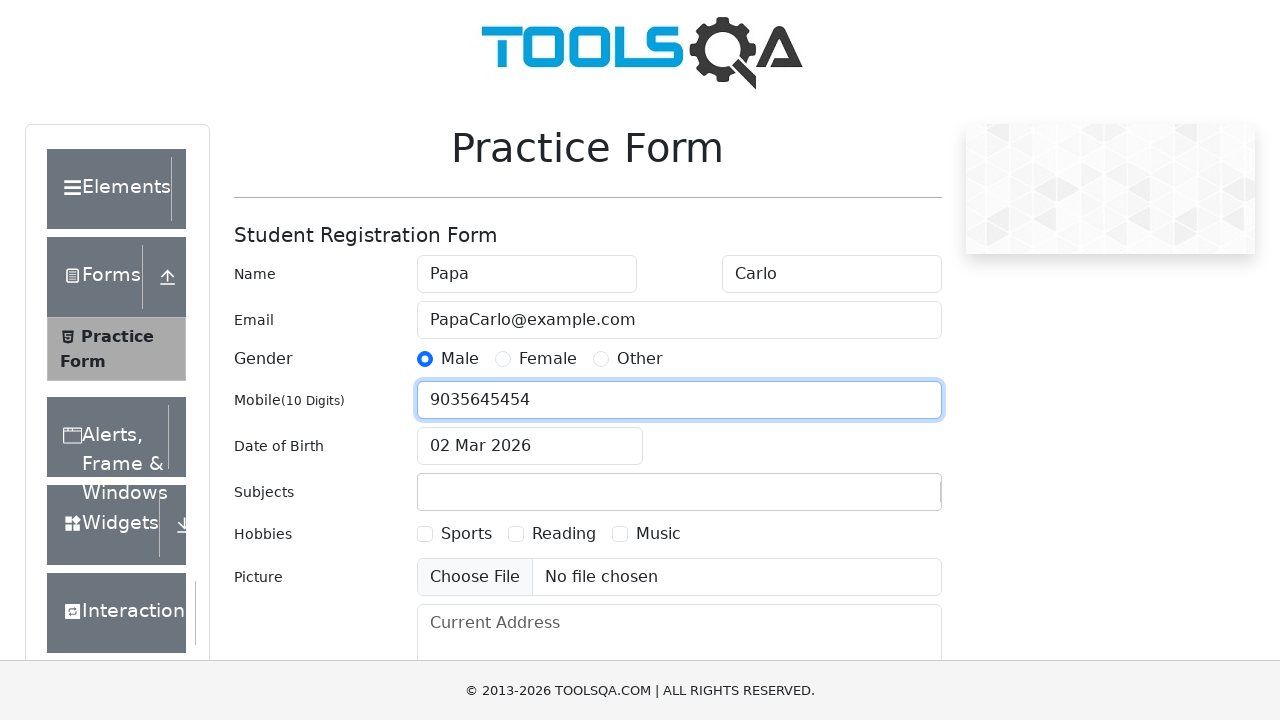

Clicked date of birth input to open date picker at (530, 446) on #dateOfBirthInput
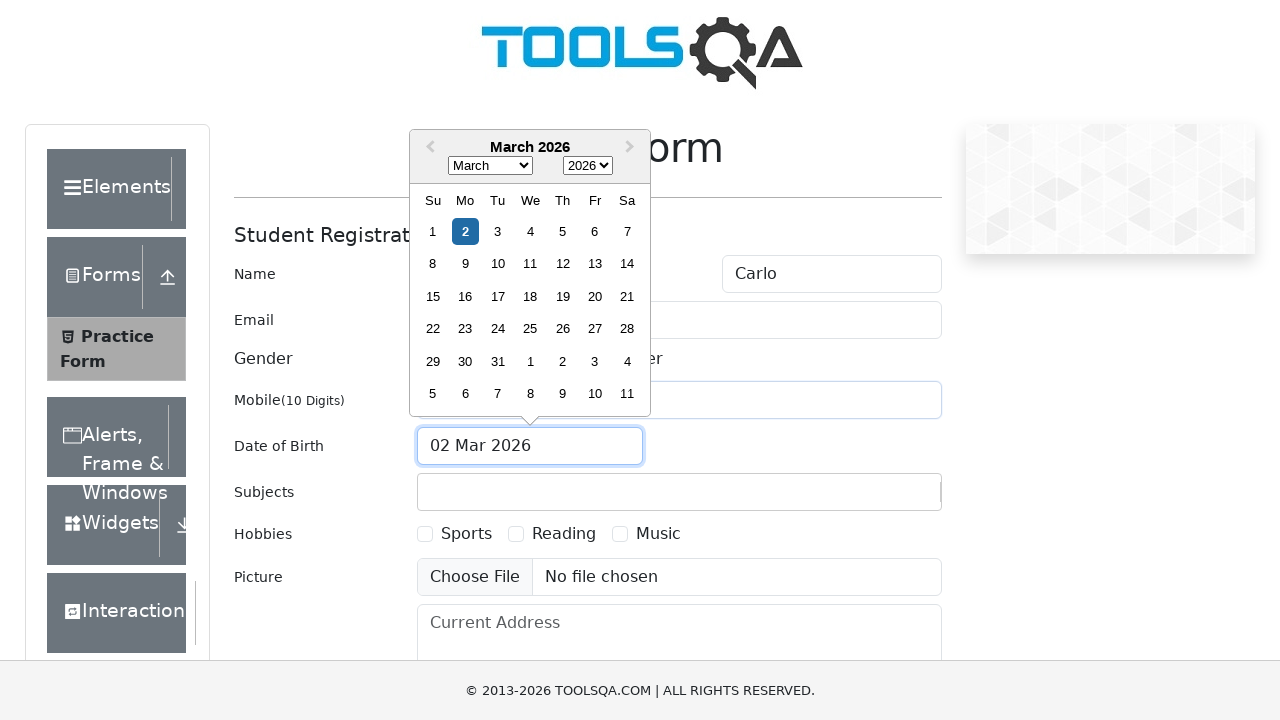

Selected year 1997 from date picker on .react-datepicker__year-select
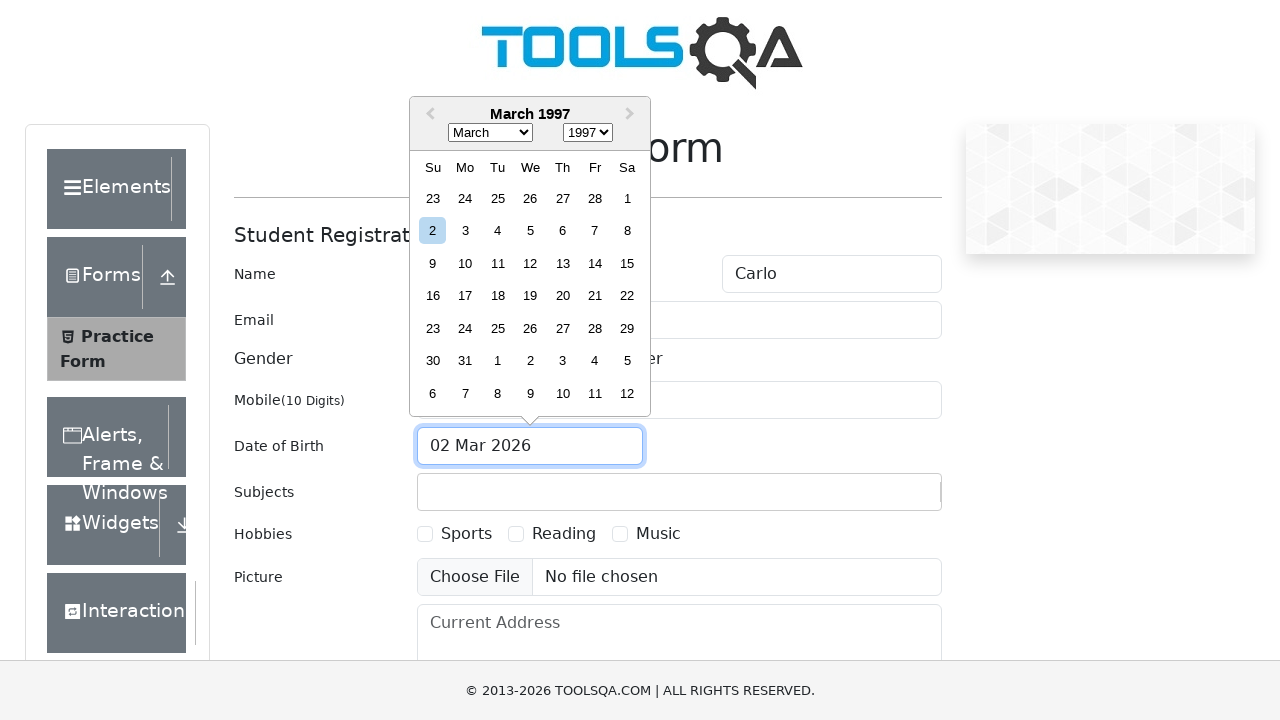

Selected month 7 (August) from date picker on .react-datepicker__month-select
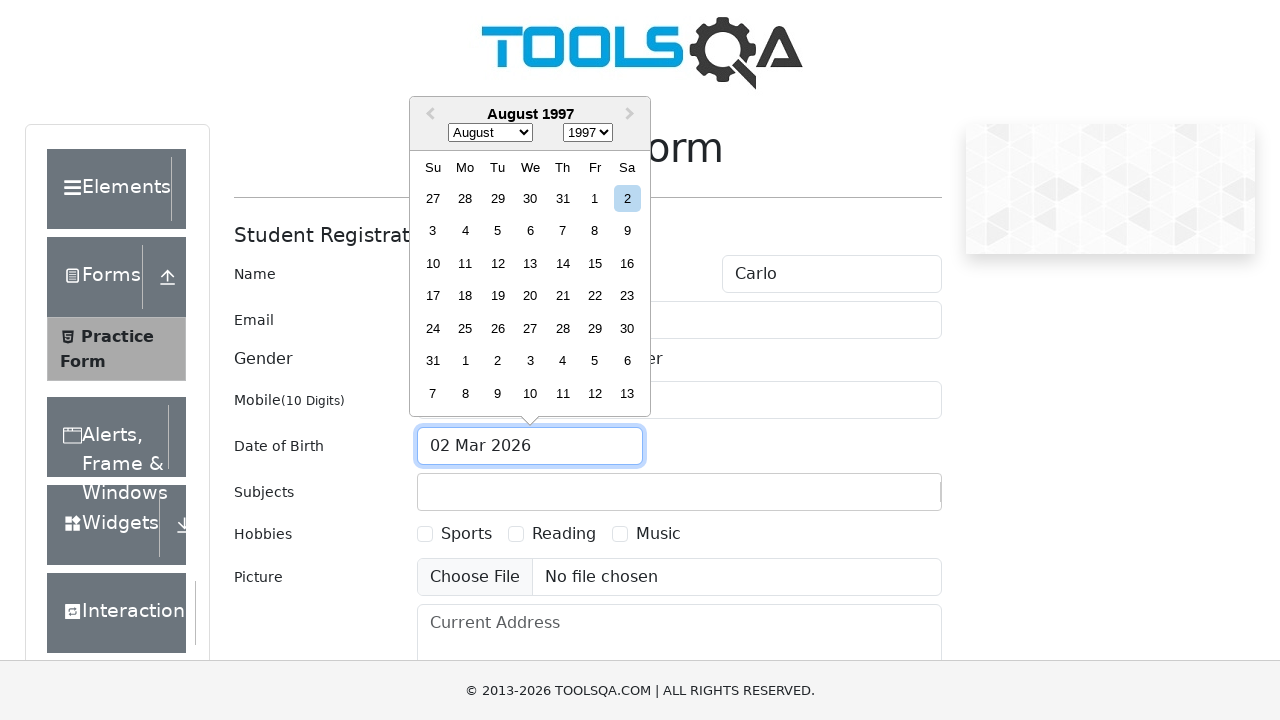

Selected day 9 from date picker at (627, 231) on .react-datepicker__day--009
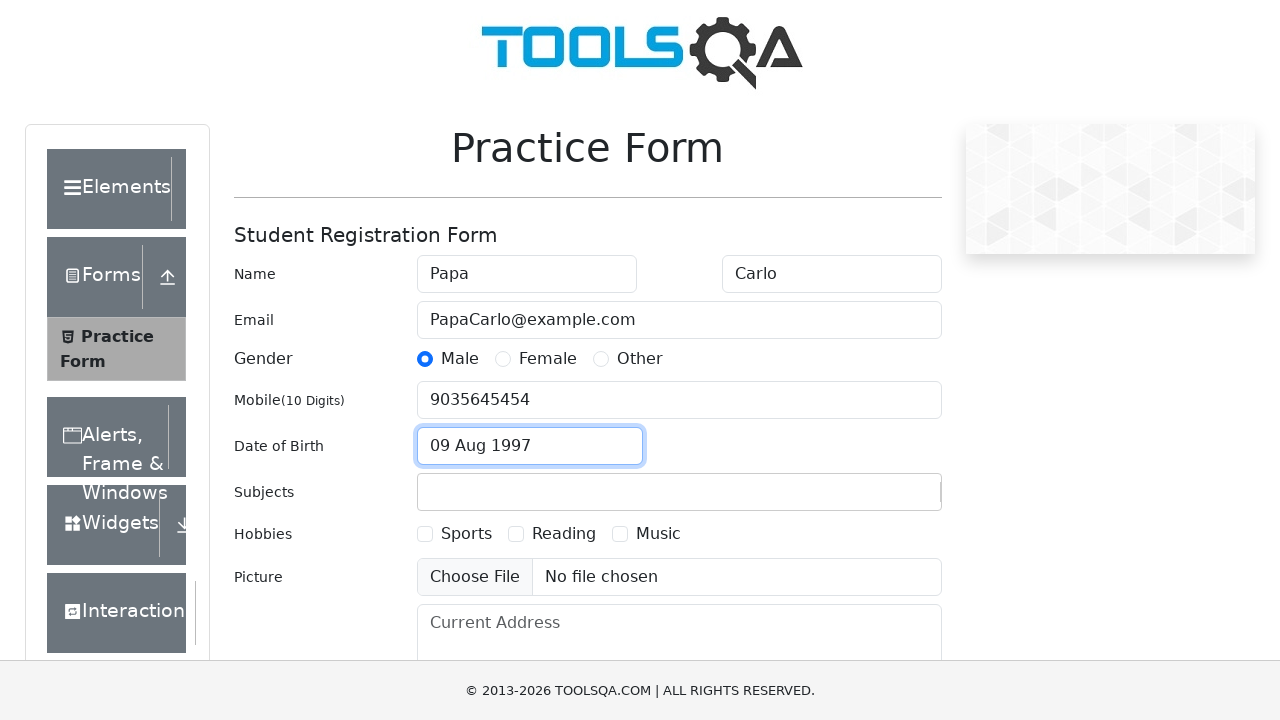

Clicked subjects input field to open dropdown at (430, 492) on #subjectsInput
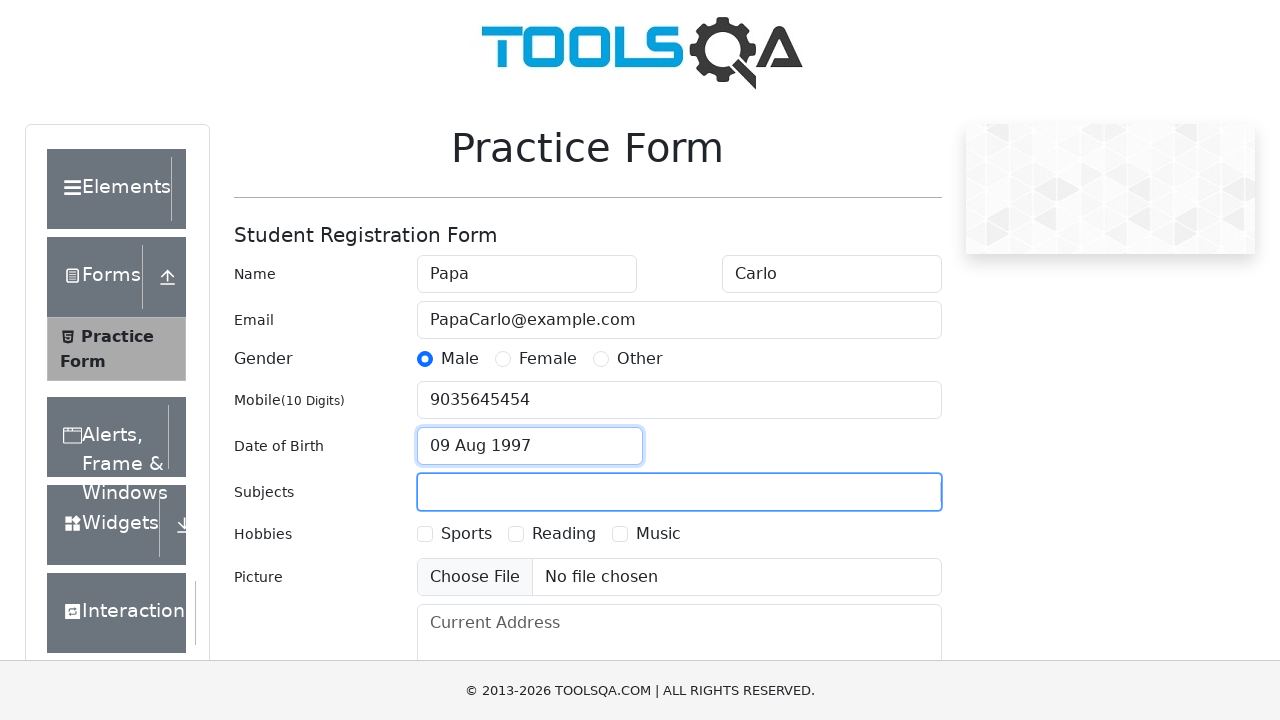

Typed 'Math' in subjects input field on #subjectsInput
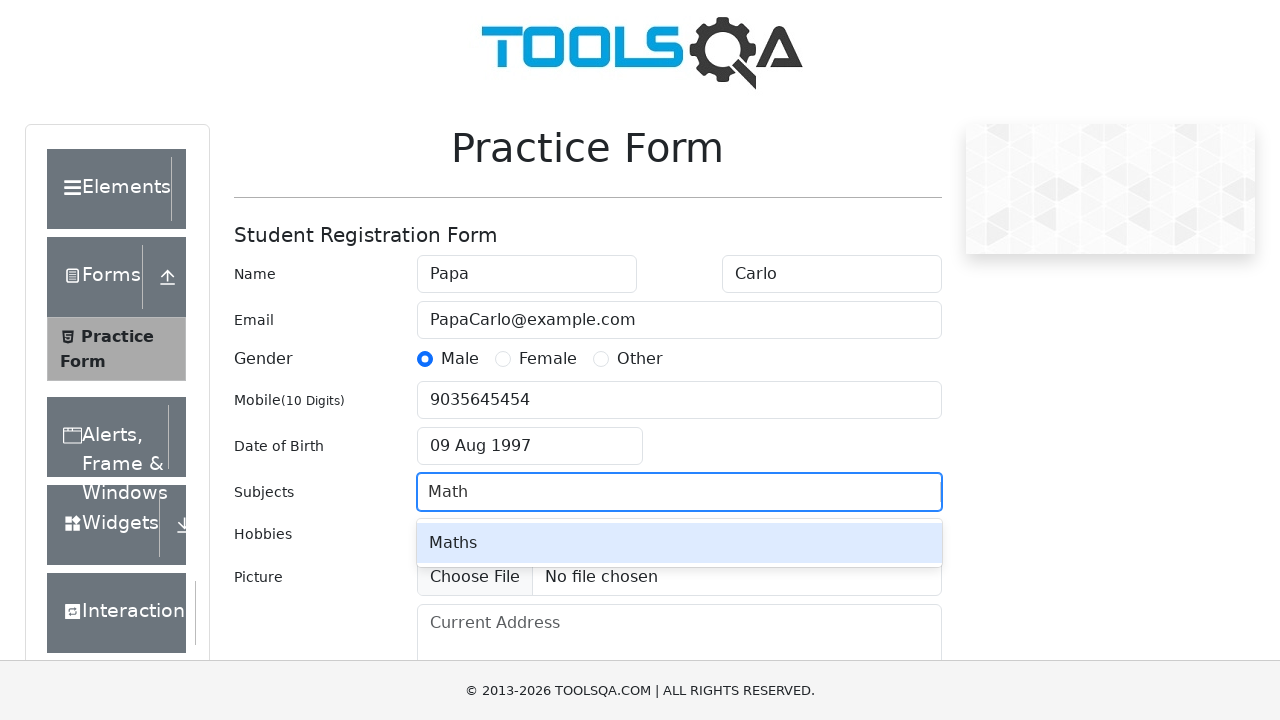

Selected 'Maths' from autocomplete suggestions at (679, 543) on div.subjects-auto-complete__option >> text=Maths
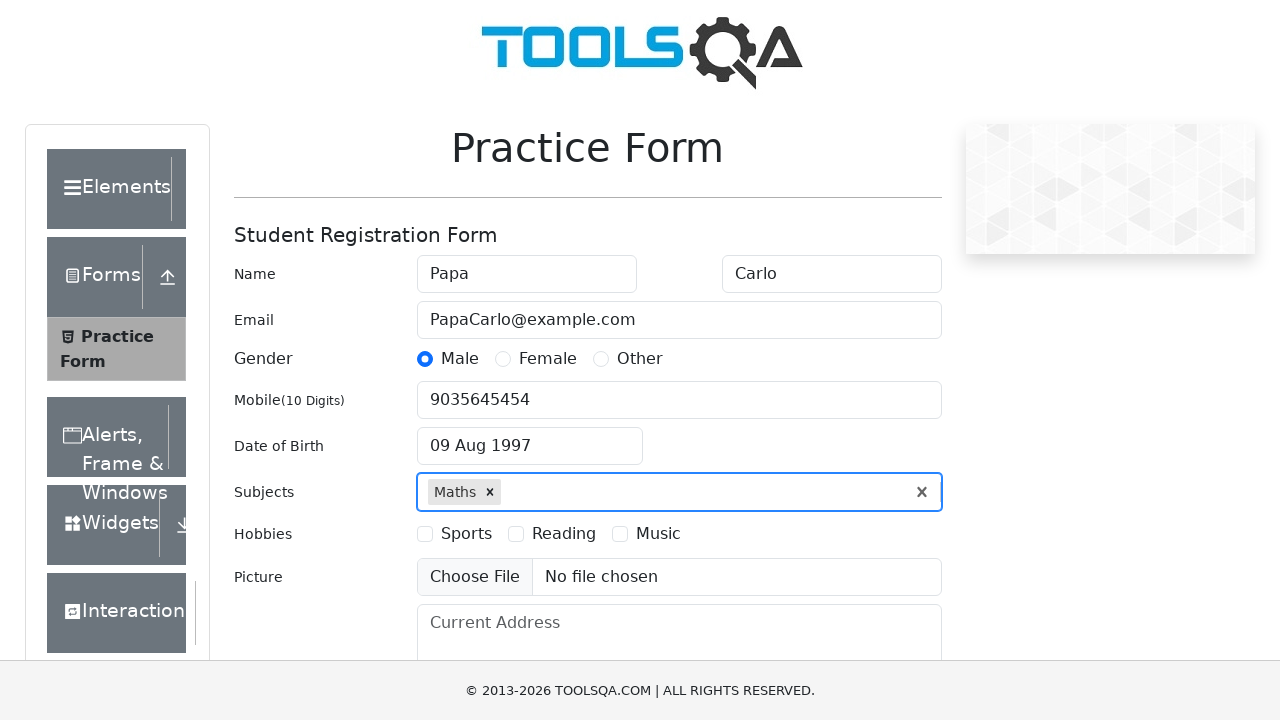

Checked hobby checkbox 1 (Sports) at (466, 534) on label[for="hobbies-checkbox-1"]
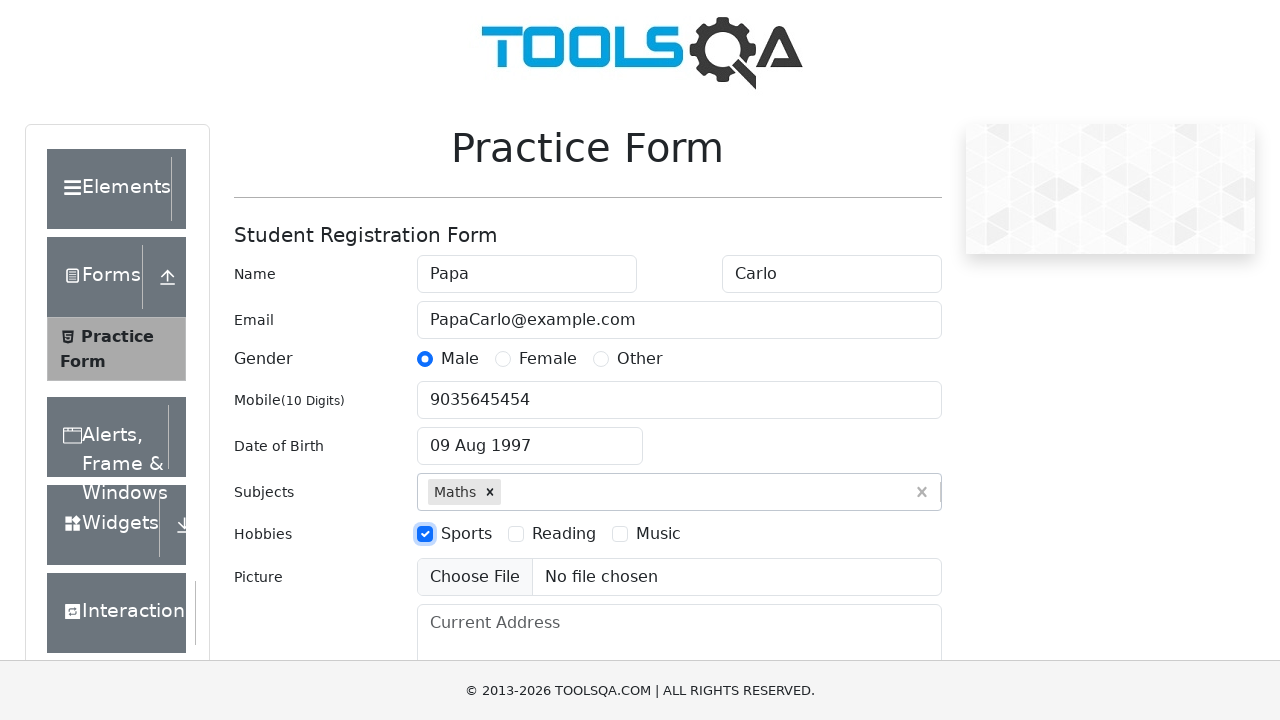

Checked hobby checkbox 2 (Reading) at (564, 534) on label[for="hobbies-checkbox-2"]
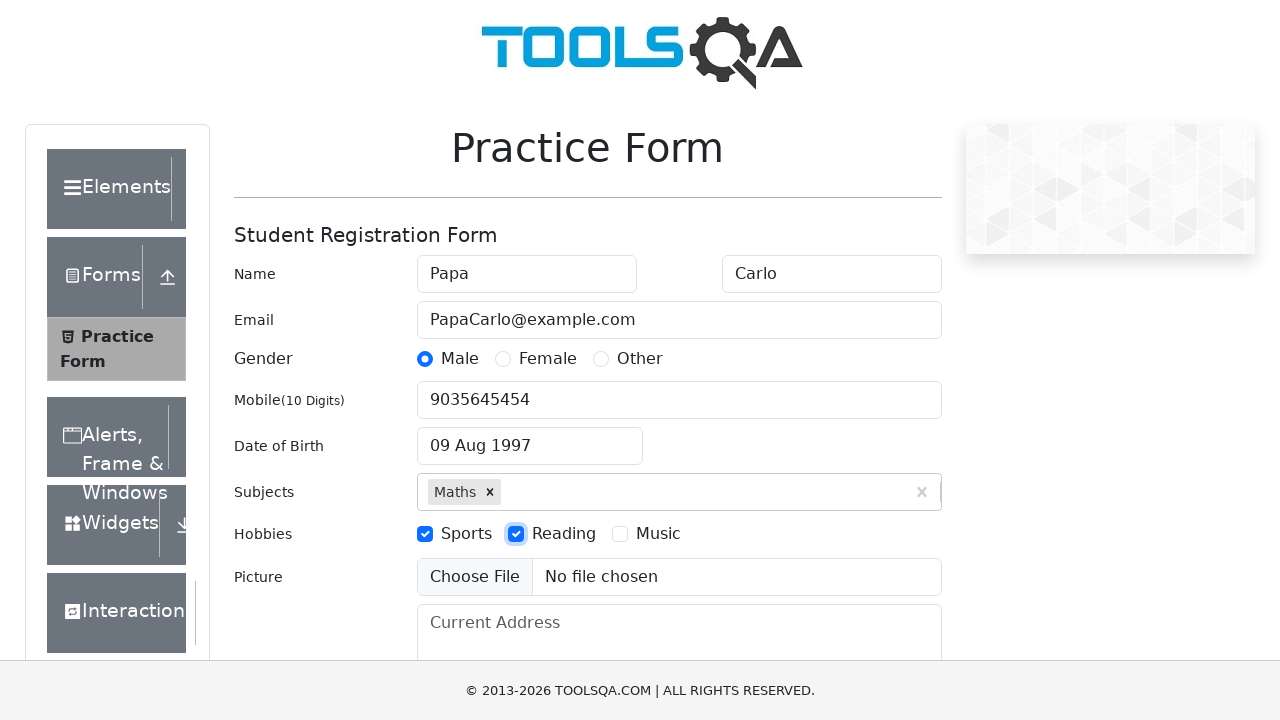

Checked hobby checkbox 3 (Music) at (658, 534) on label[for="hobbies-checkbox-3"]
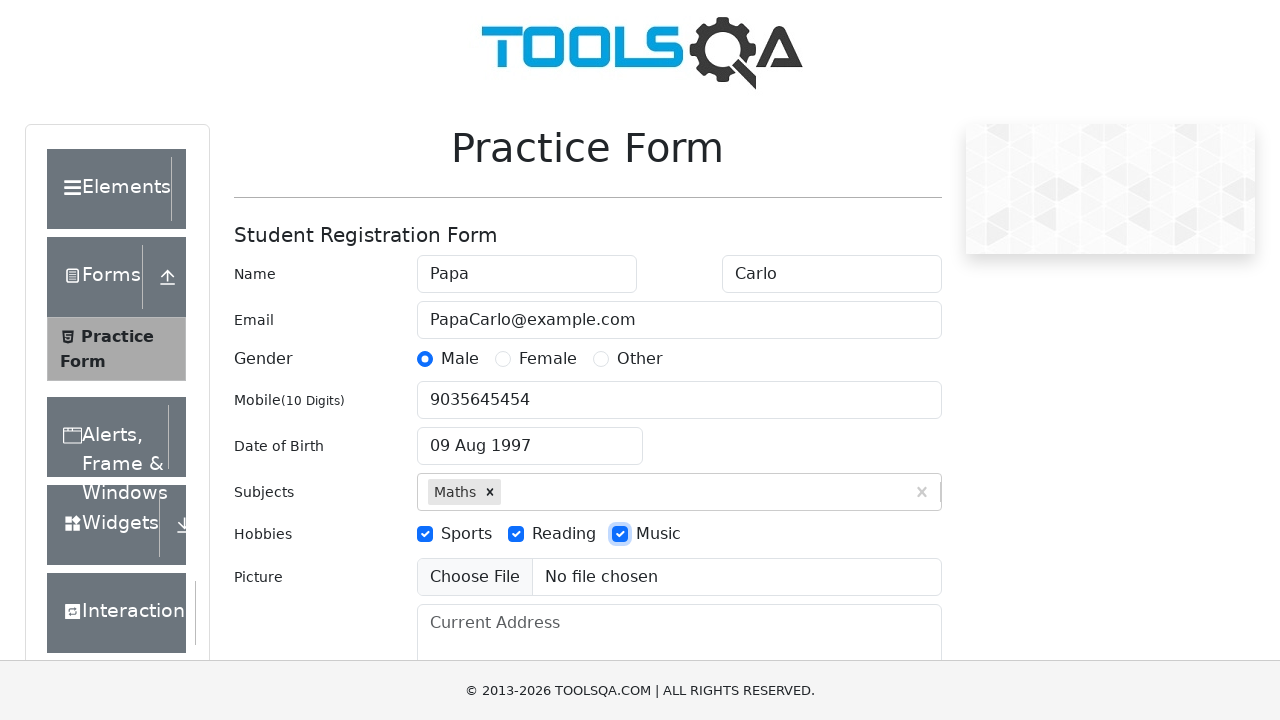

Filled current address field with 'Ekb, Russia' on #currentAddress
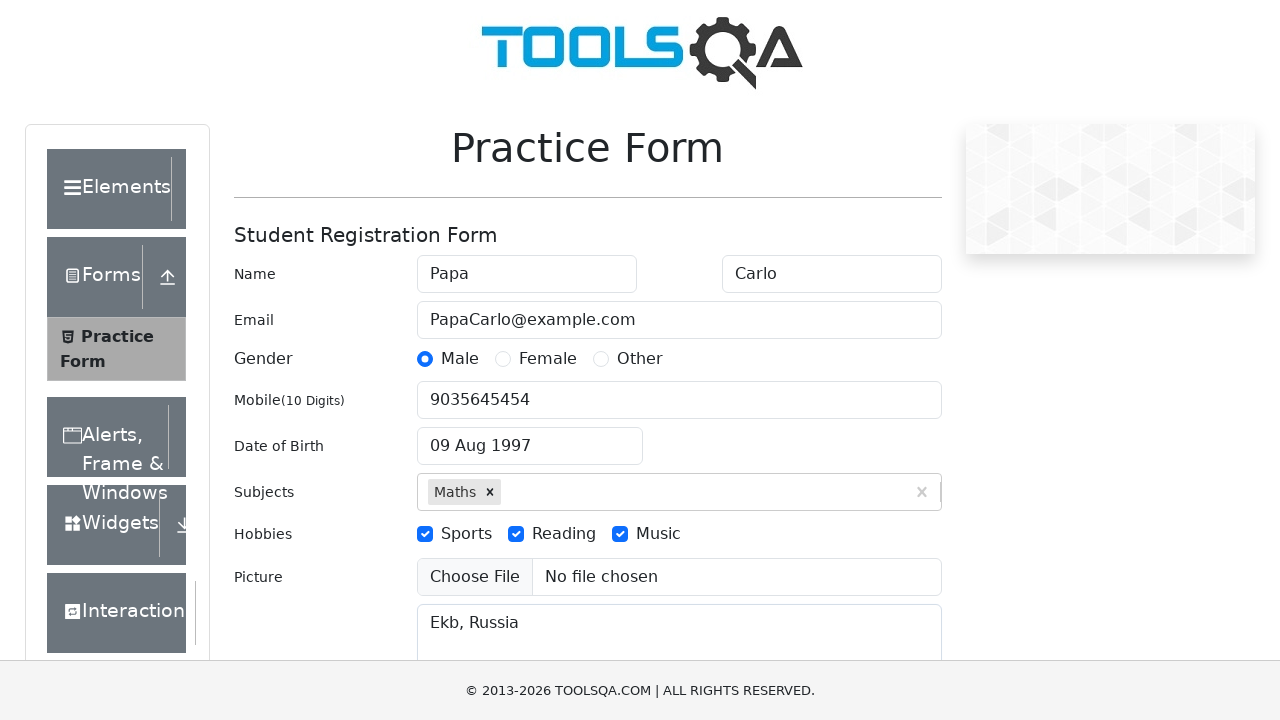

Filled state input with 'NCR' on #react-select-3-input
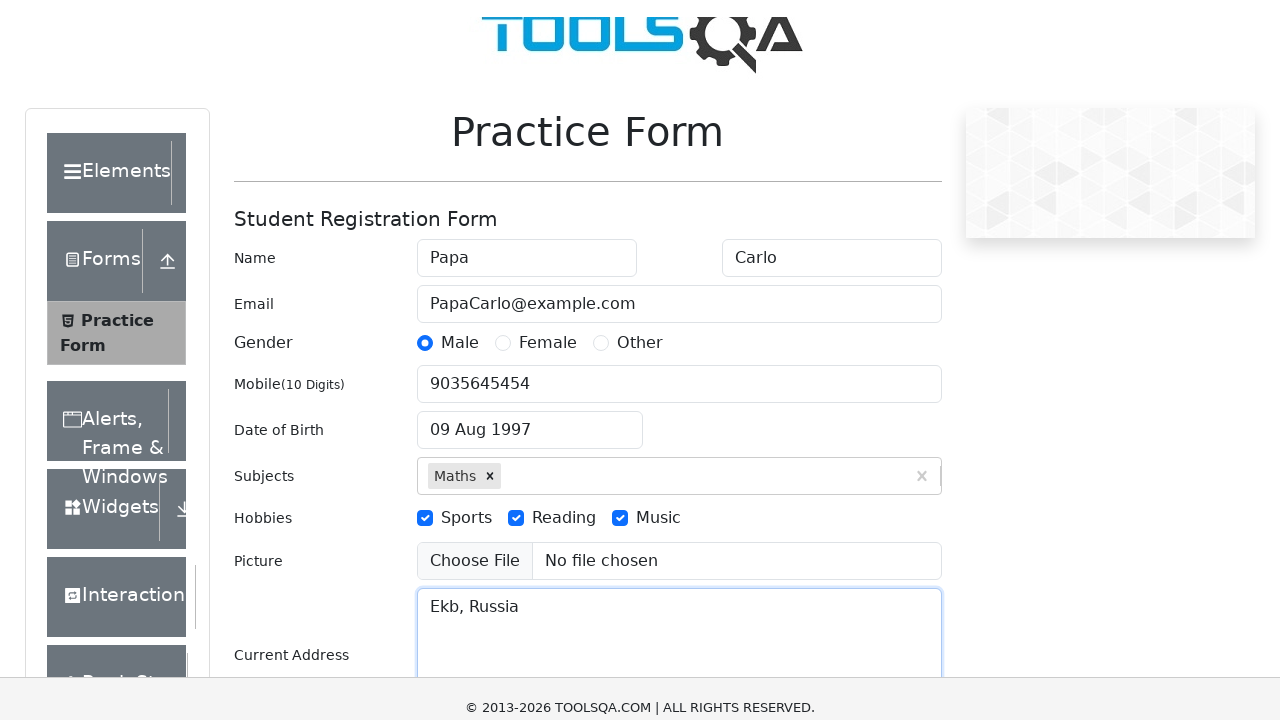

Pressed Tab to confirm state selection
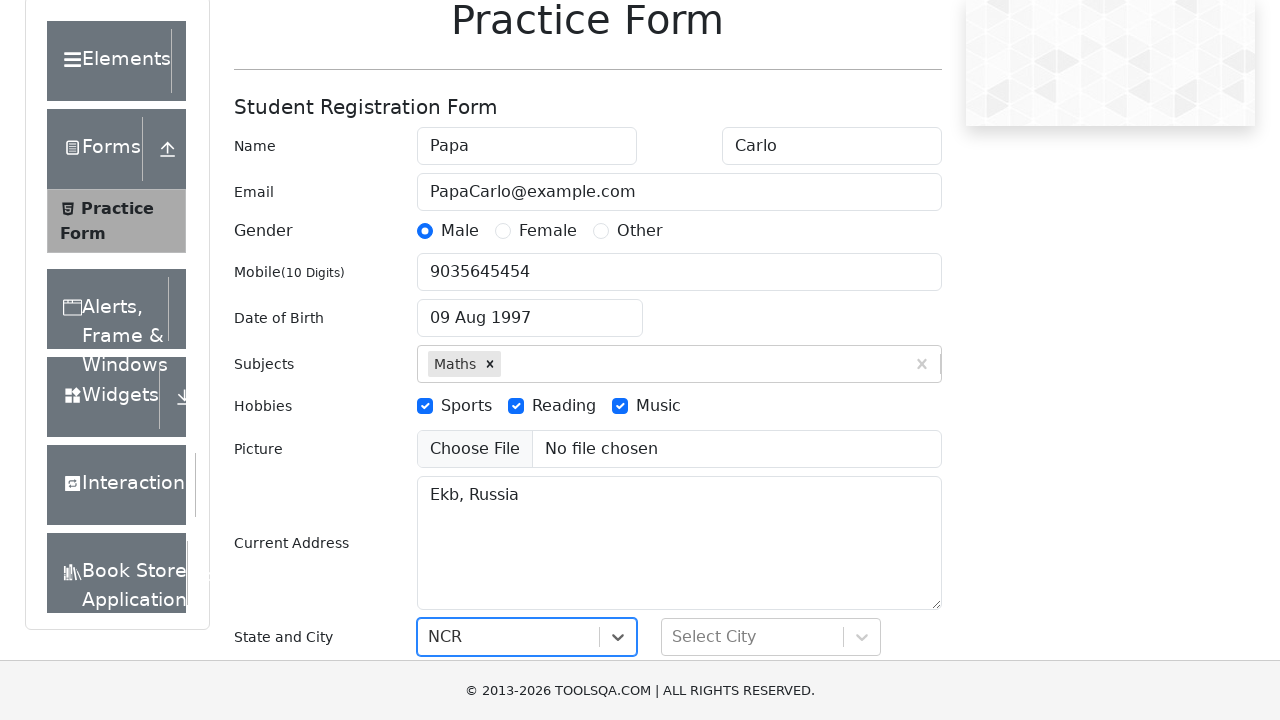

Filled city input with 'Delhi' on #react-select-4-input
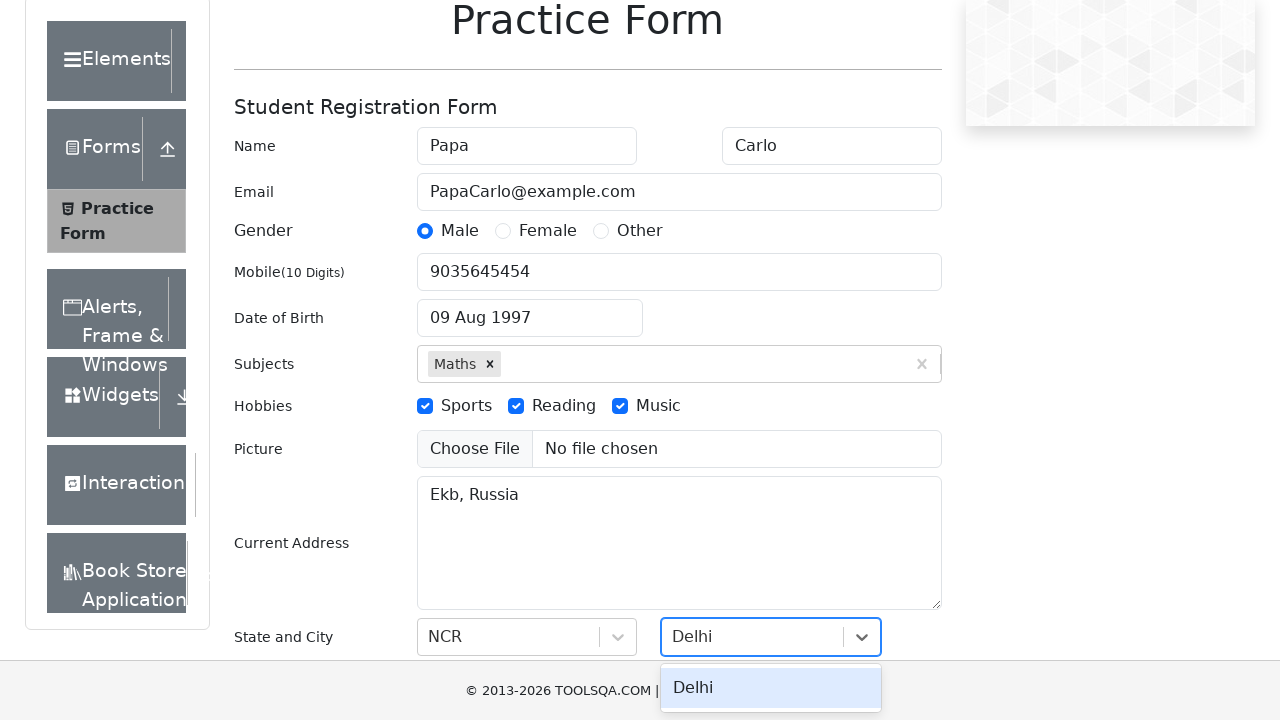

Pressed Tab to confirm city selection
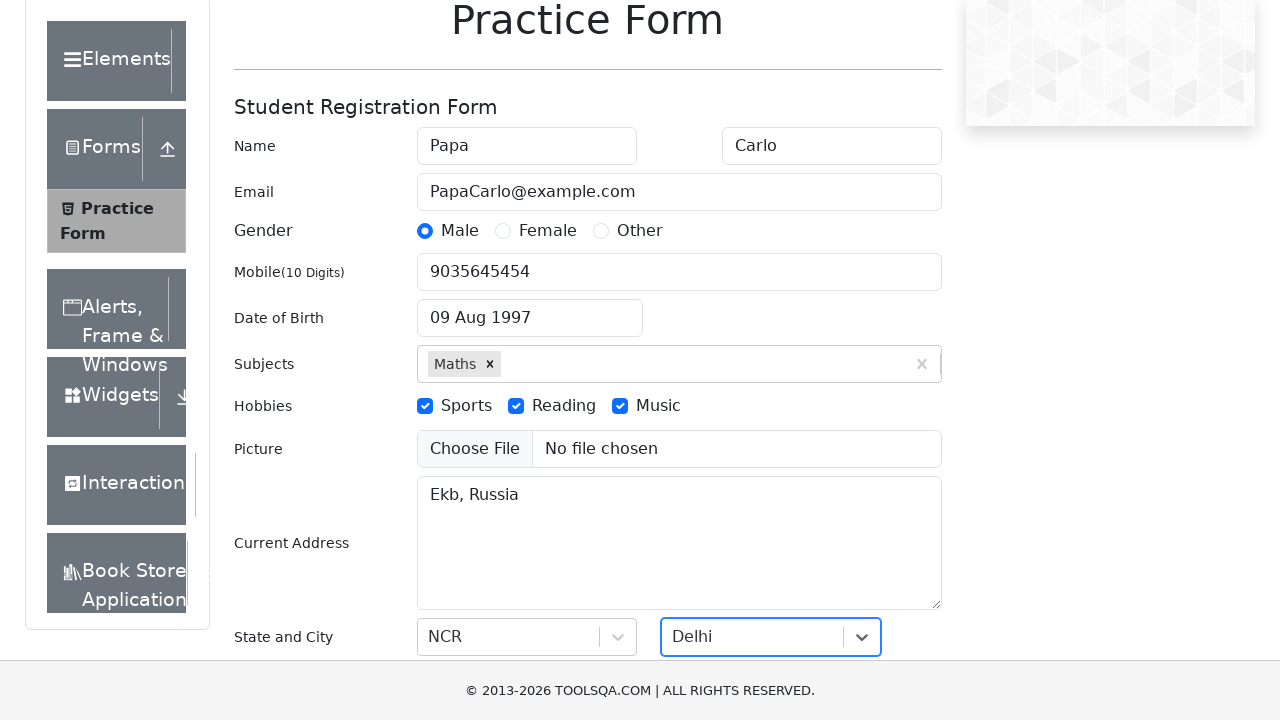

Clicked submit button to submit the form at (885, 499) on #submit
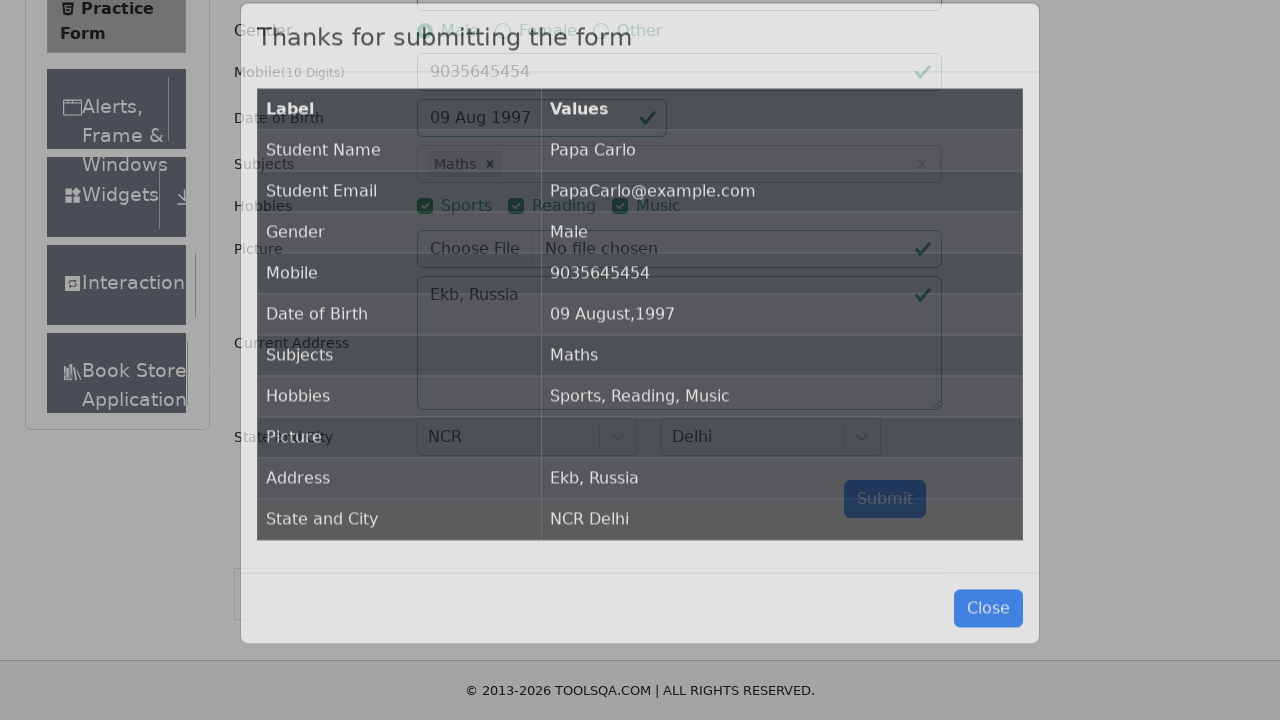

Confirmation modal appeared successfully
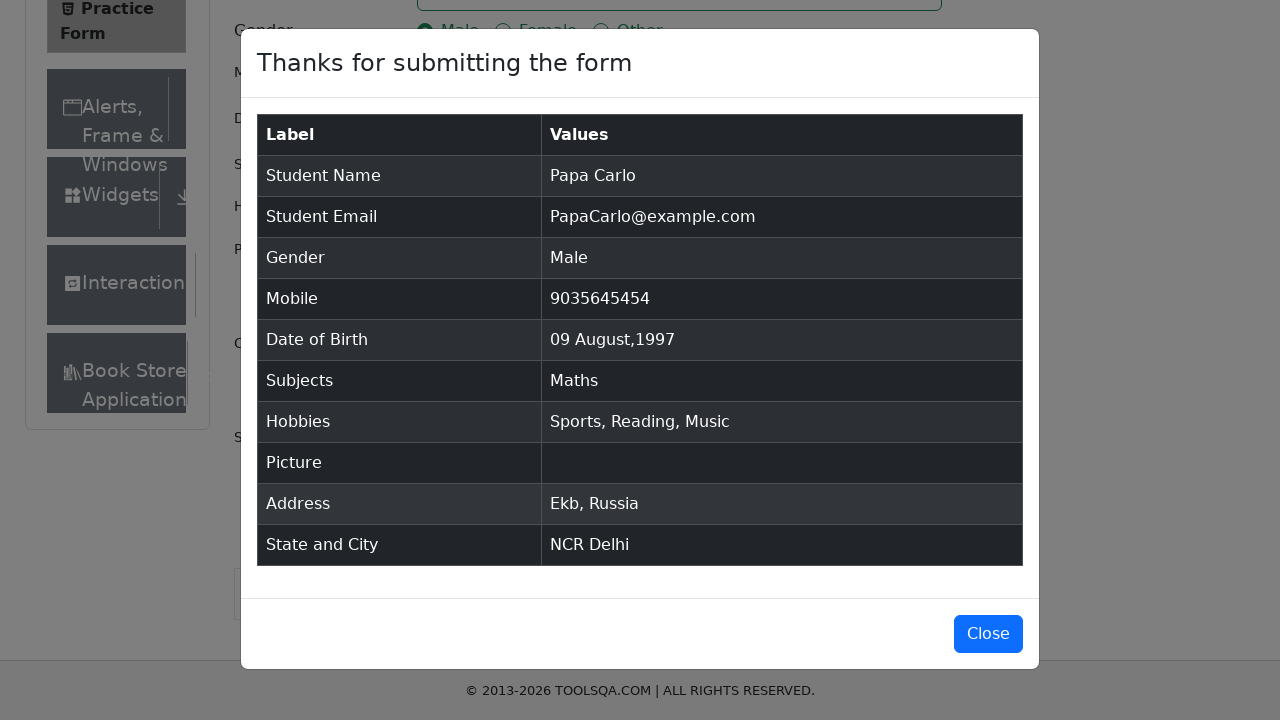

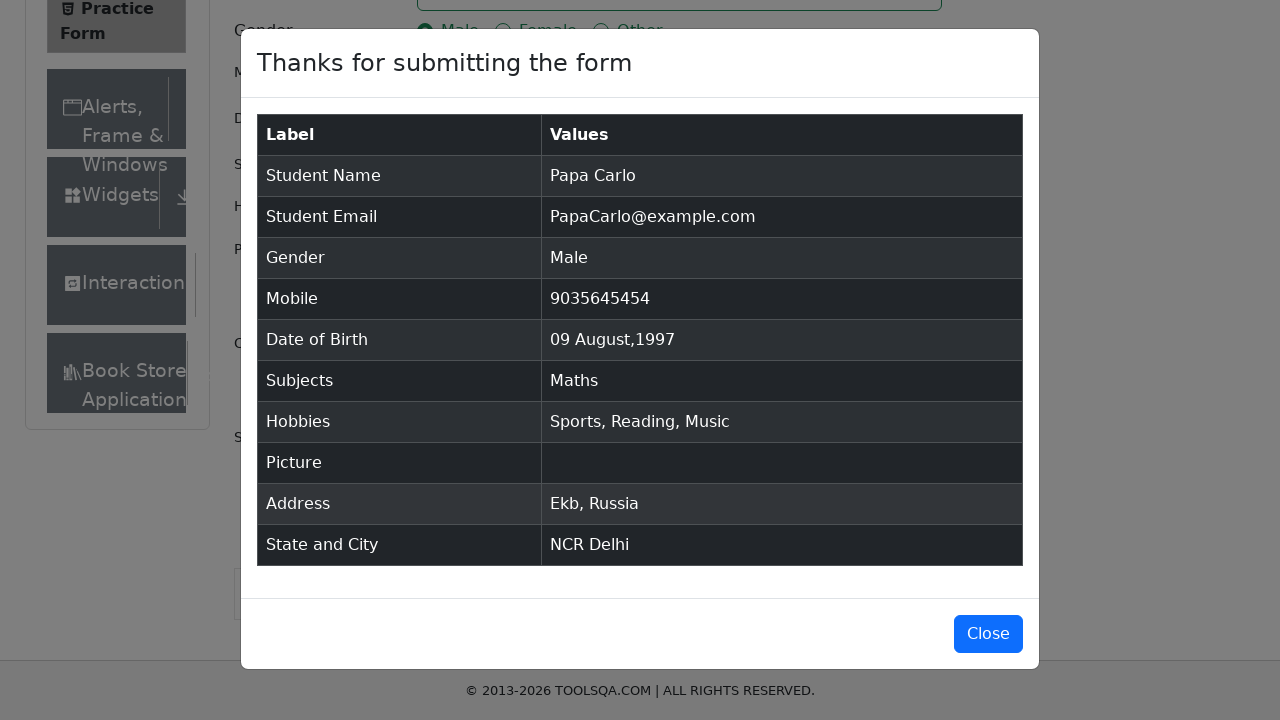